Navigates to the Apple India online store page and verifies successful page load

Starting URL: https://www.apple.com/in/store?afid=p238%7CsdUuvv563-dc_mtid_187079nc38483_pcrid_683481791481_pgrid_109516736379_pntwk_g_pchan__pexid__&cid=aos-IN-kwgo-brand--slid---product-

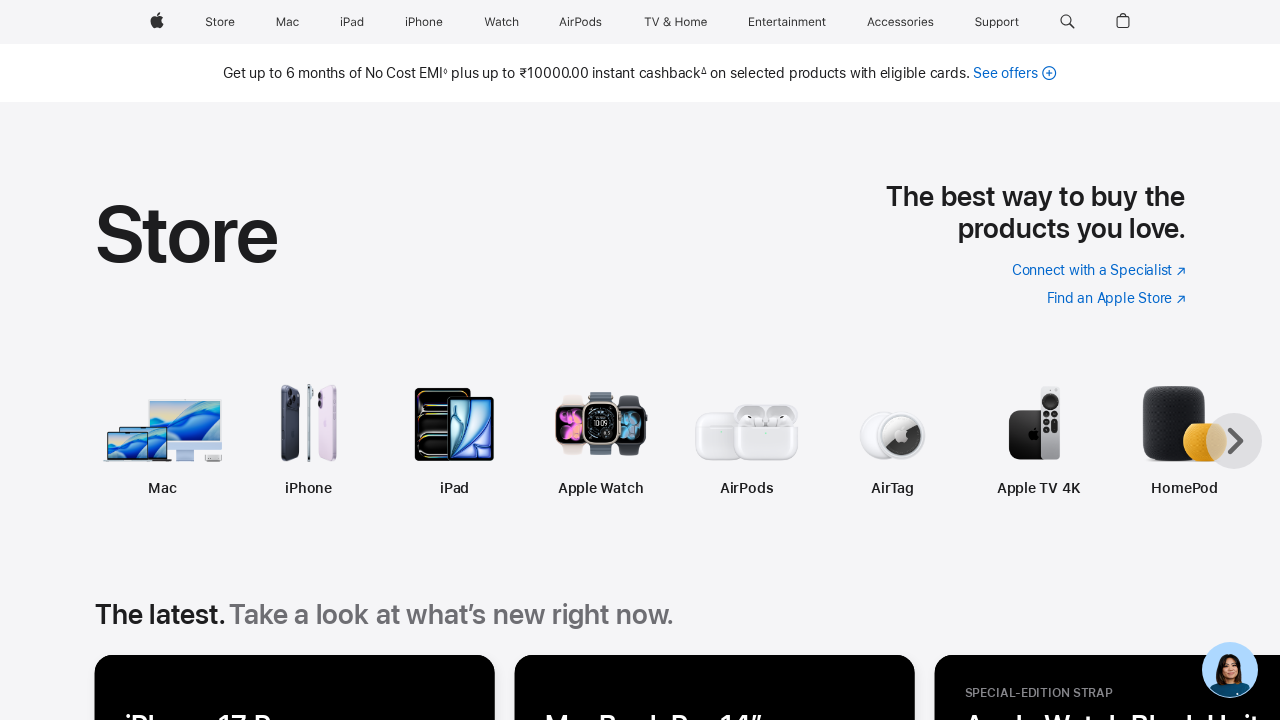

Navigated to Apple India online store page
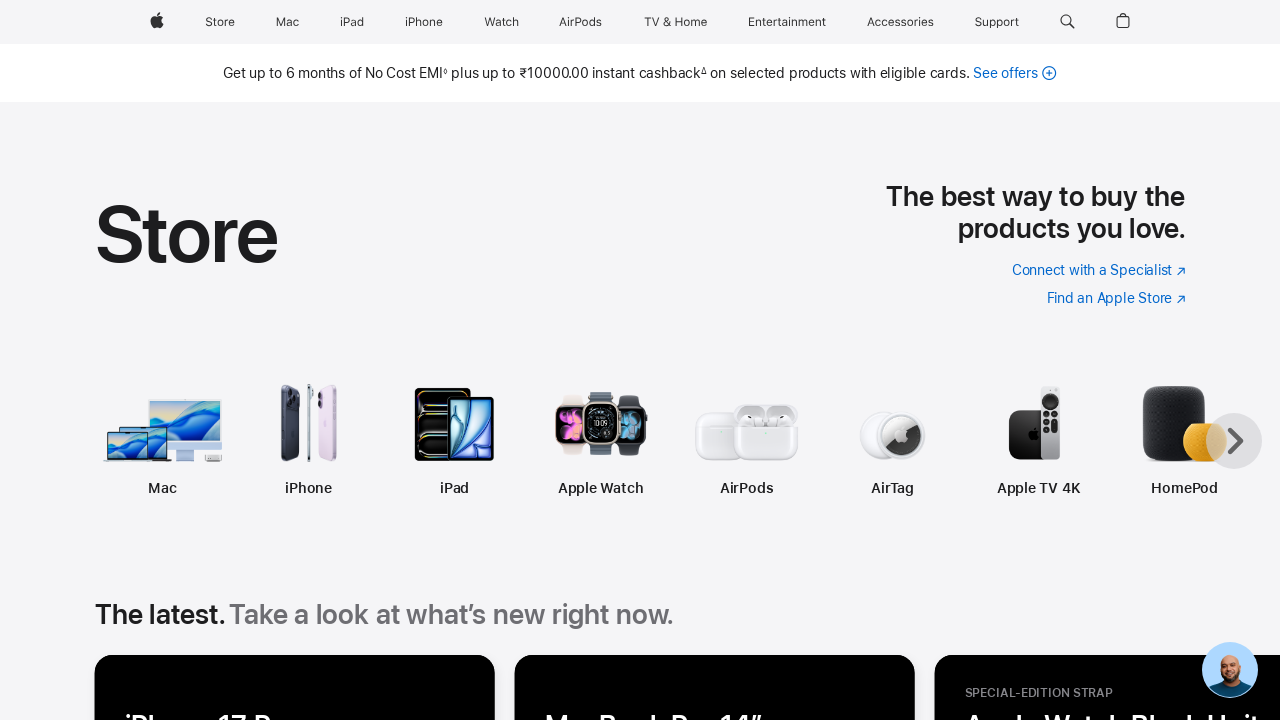

Page DOM content loaded successfully
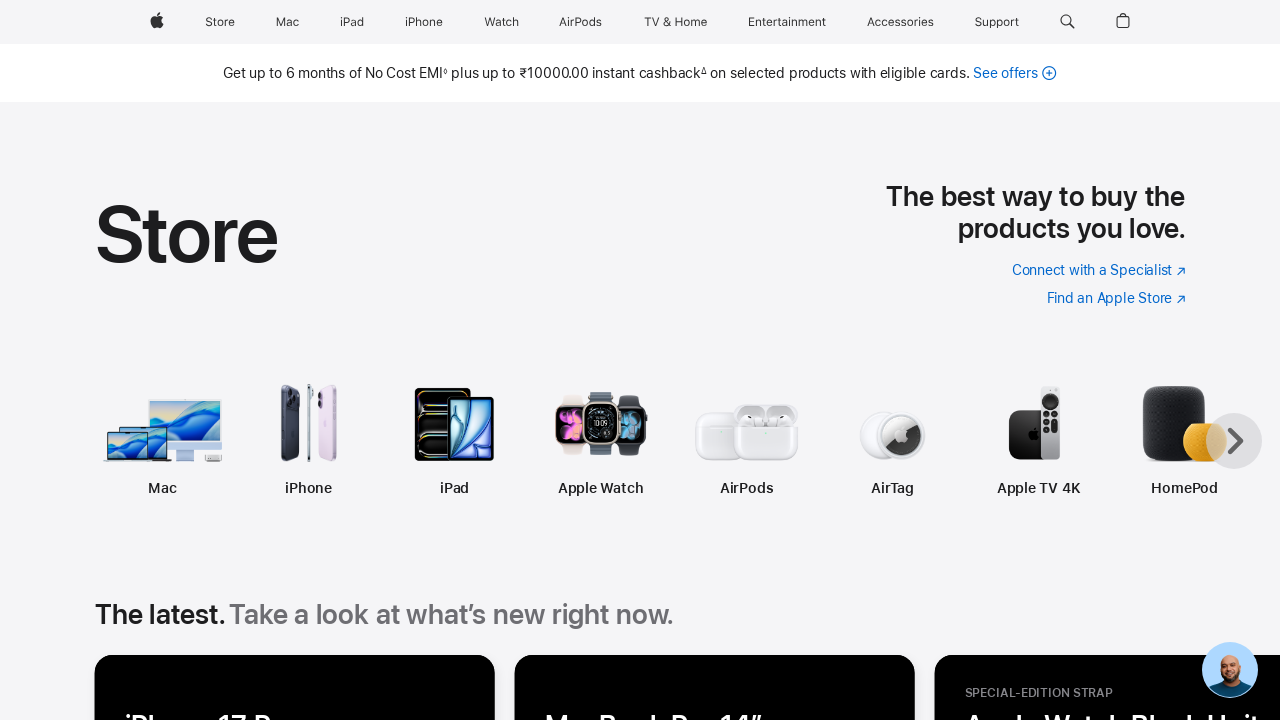

Apple store page body element verified and loaded
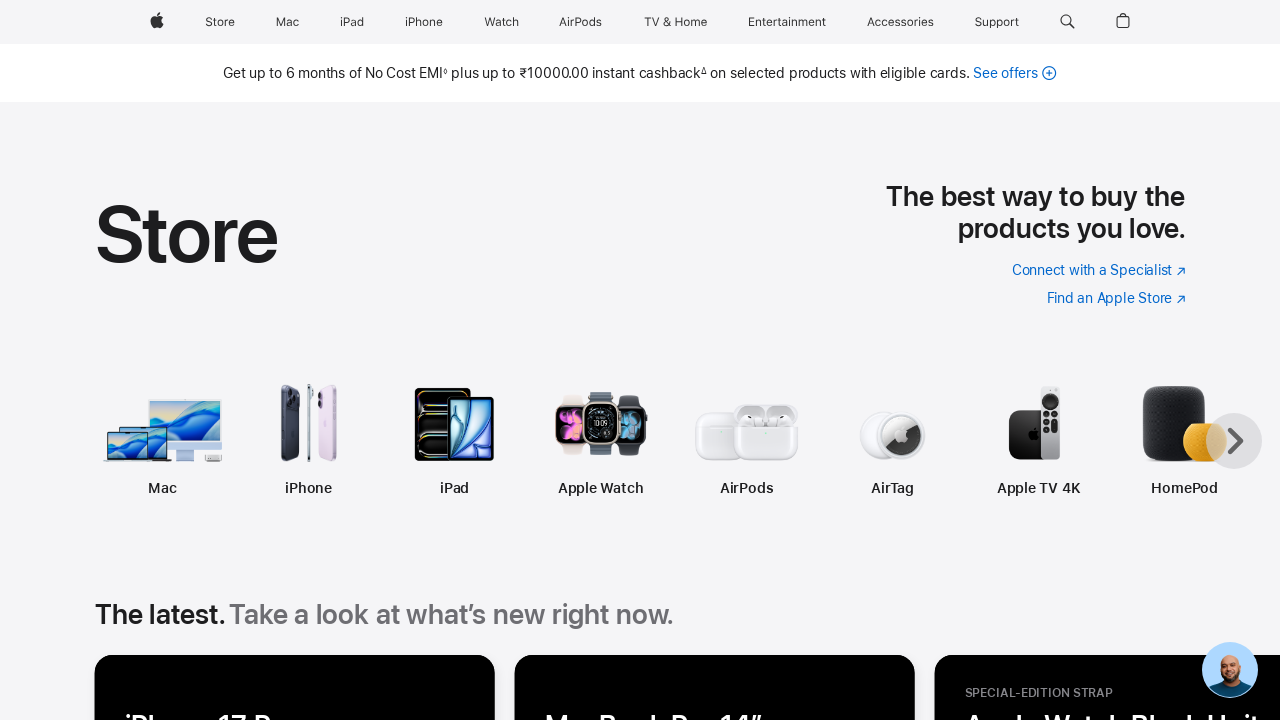

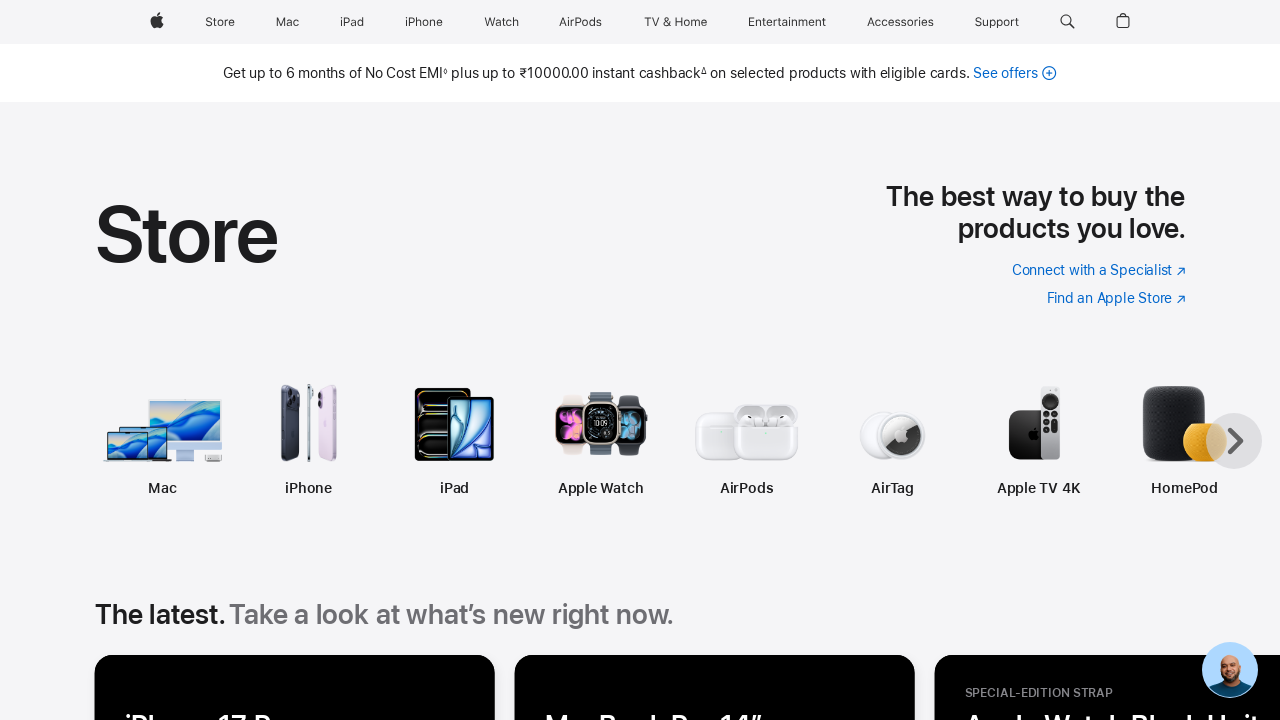